Tests various types of alerts on a demo page including simple alerts, confirmation dialogs, prompt dialogs, and sweet alerts by interacting with them and handling their responses

Starting URL: https://www.leafground.com/alert.xhtml

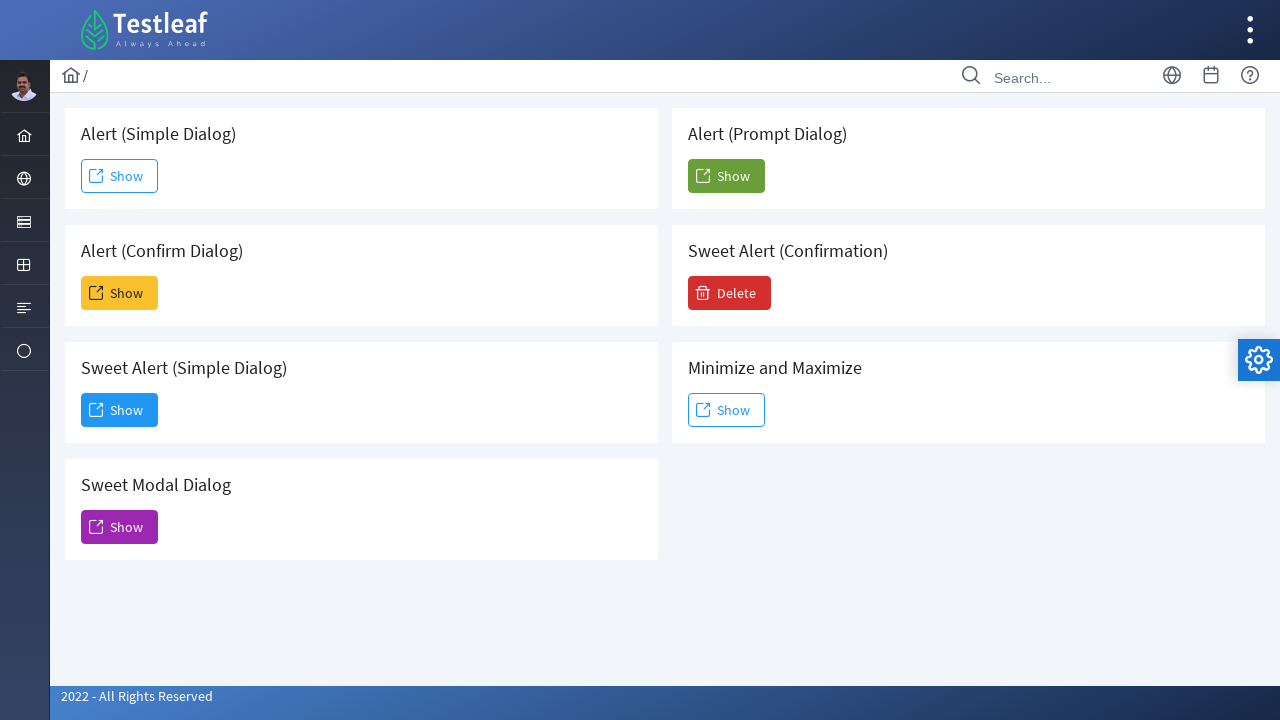

Clicked on simple alert button at (120, 176) on xpath=//*[@id='j_idt88:j_idt91']/span[2]
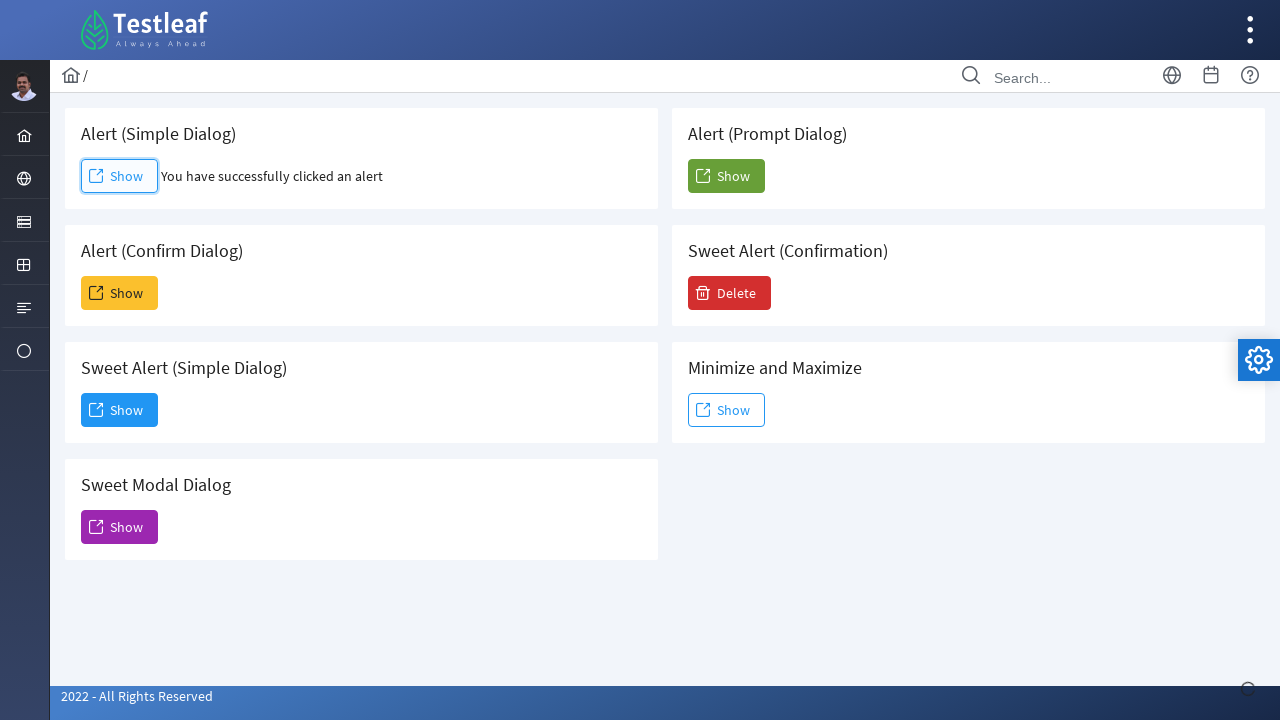

Set up handler to accept simple alert
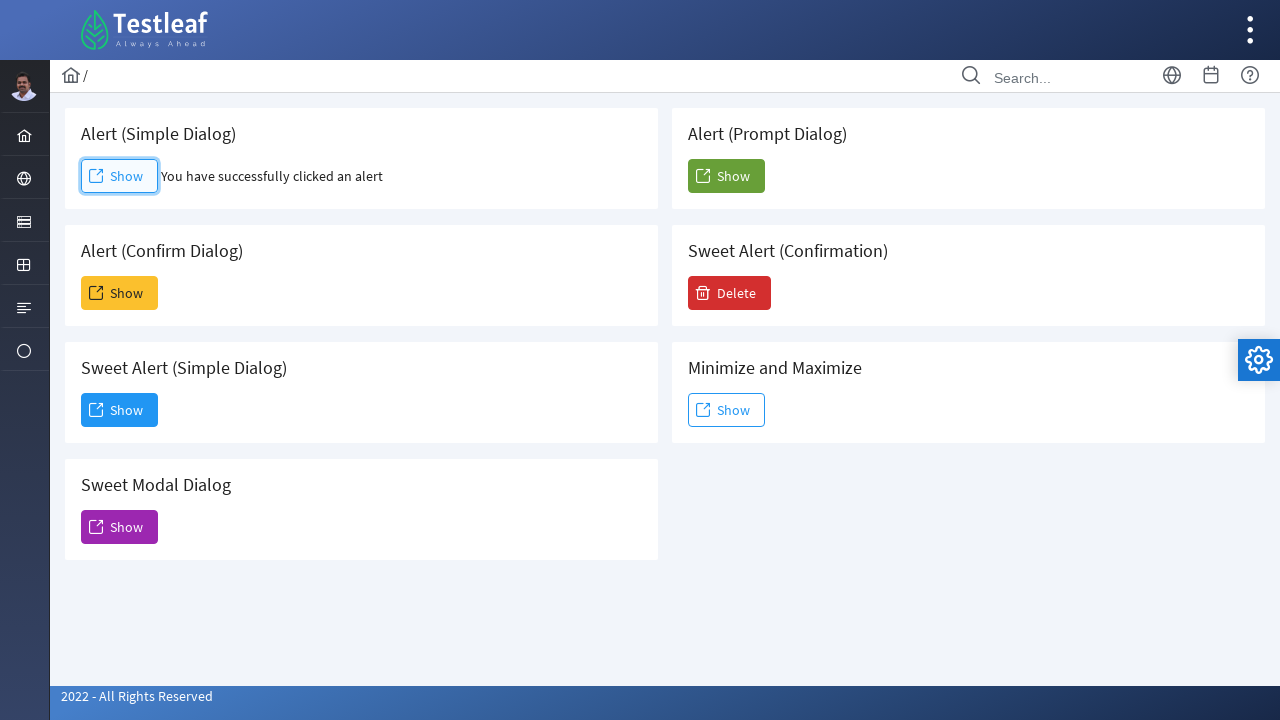

Retrieved result text after simple alert
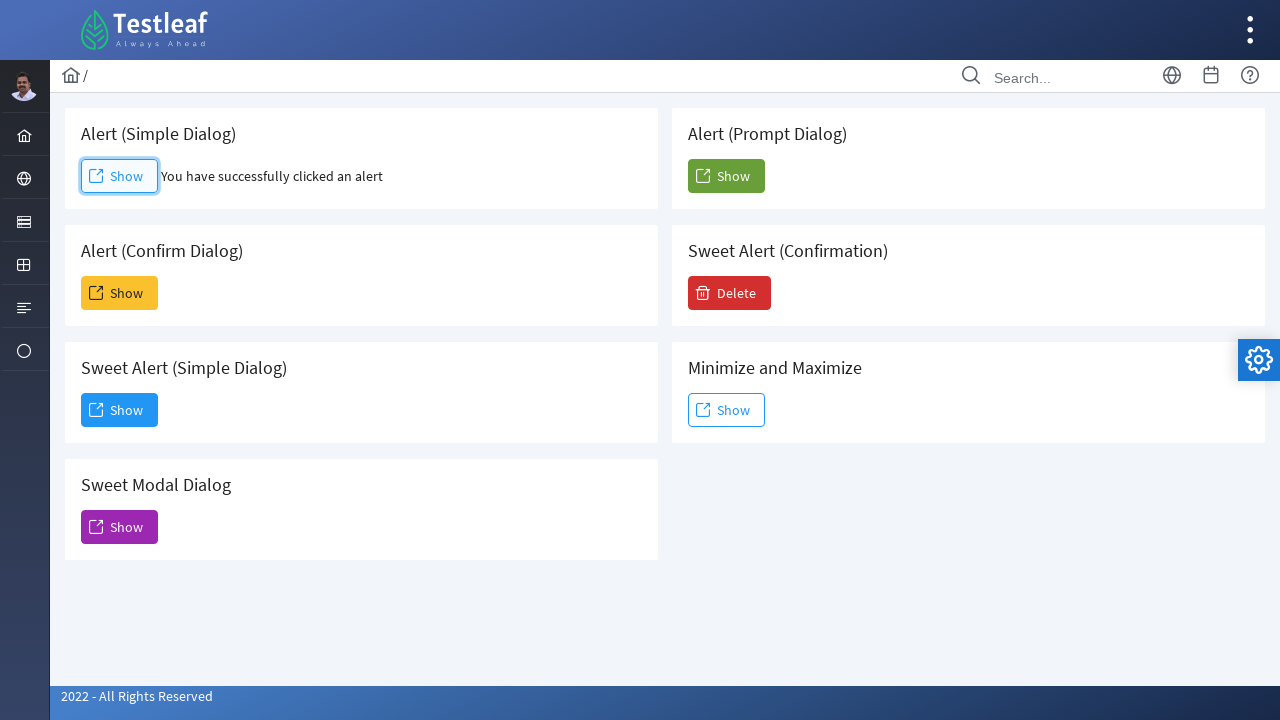

Clicked on confirmation dialog button at (120, 293) on xpath=//*[@id='j_idt88:j_idt93']/span[2]
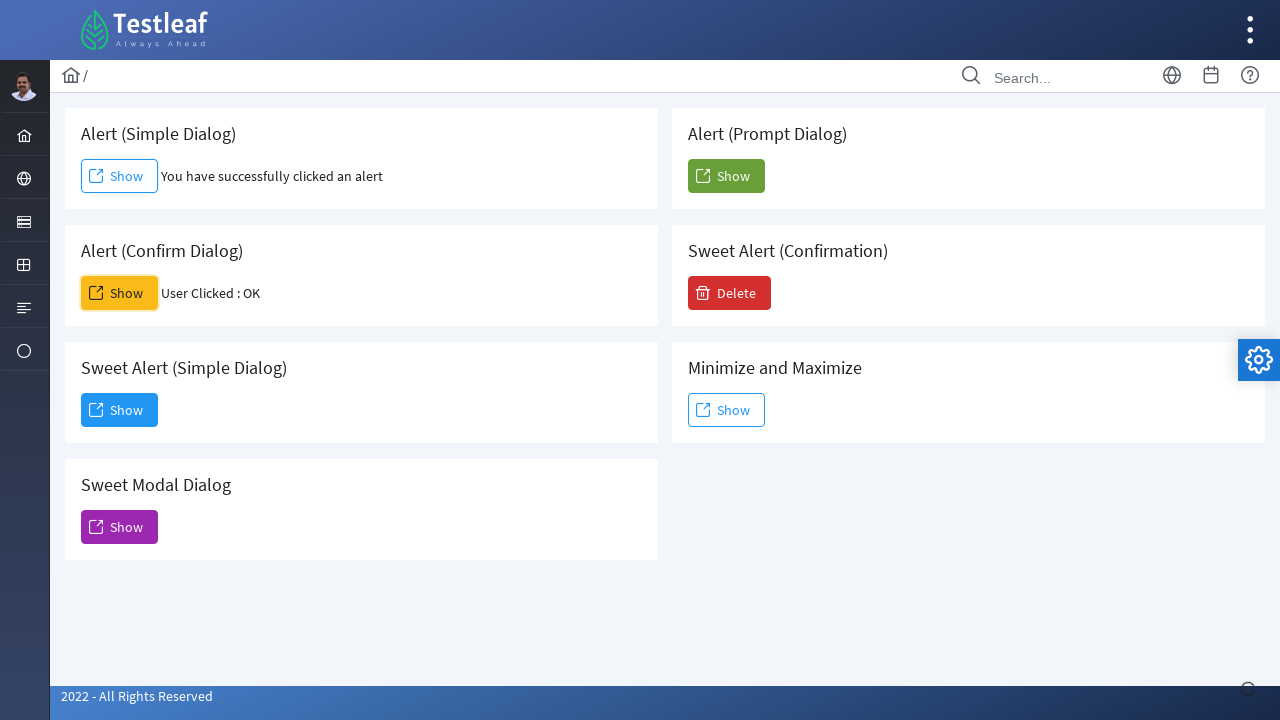

Set up handler to dismiss confirmation dialog
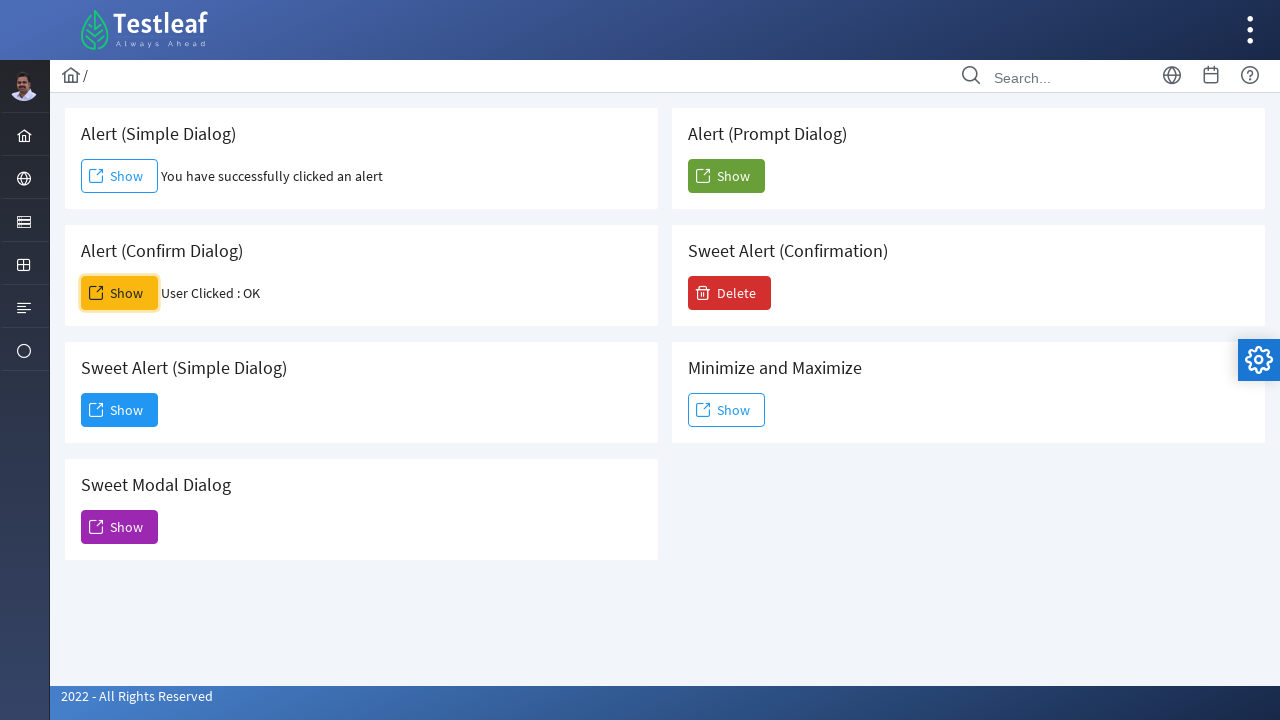

Retrieved result text after confirmation dialog
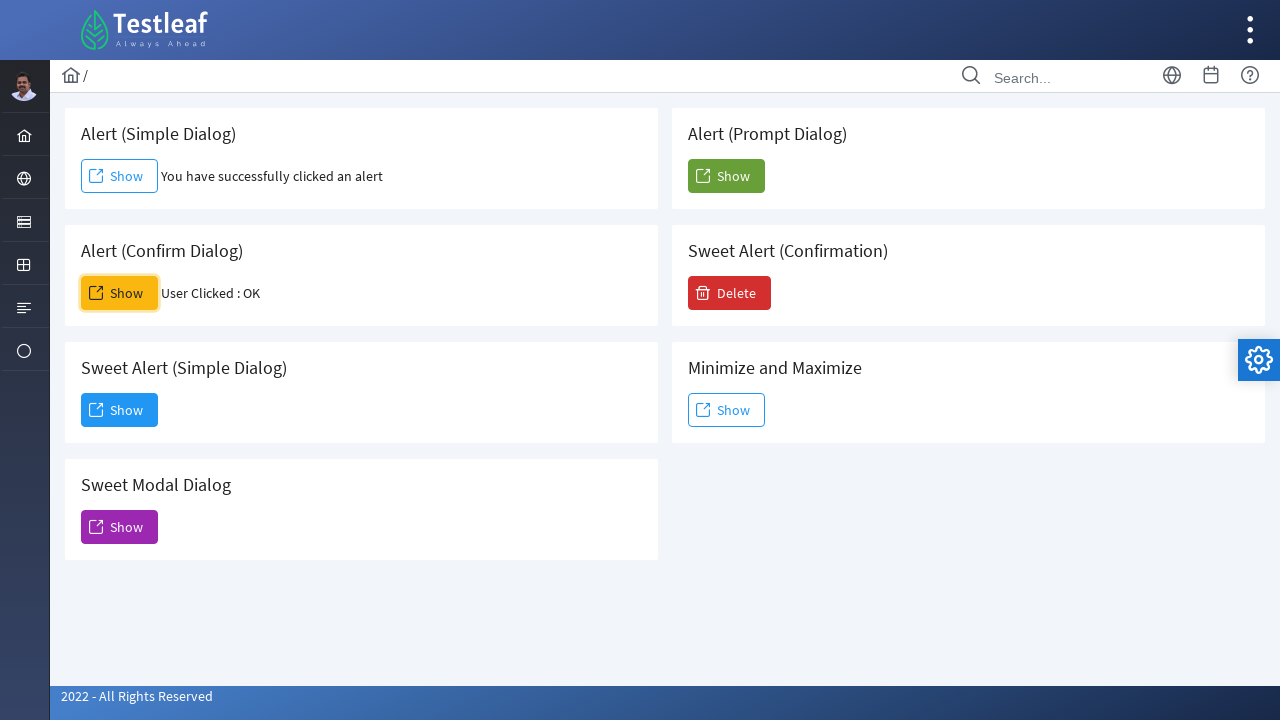

Clicked on prompt dialog button at (726, 176) on xpath=//*[@id='j_idt88:j_idt104']/span[2]
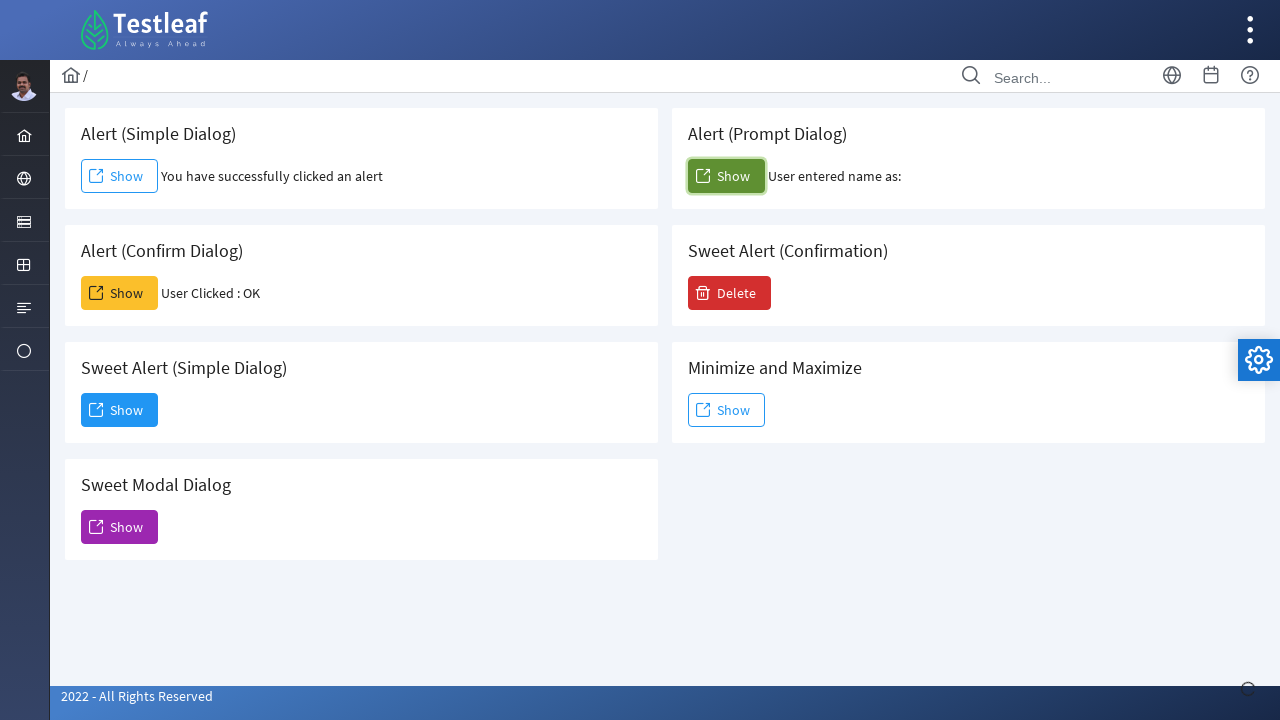

Set up handler to accept prompt dialog with text input
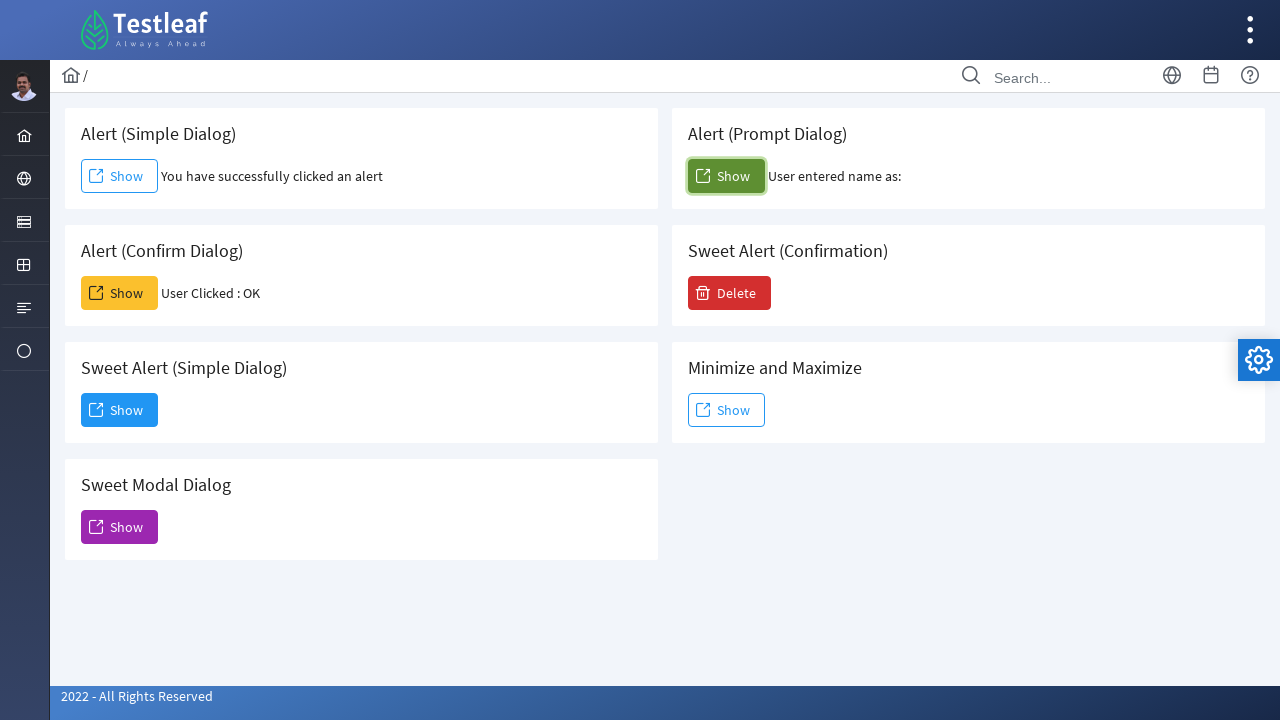

Clicked on sweet alert button at (120, 410) on xpath=//button[@id='j_idt88:j_idt95']
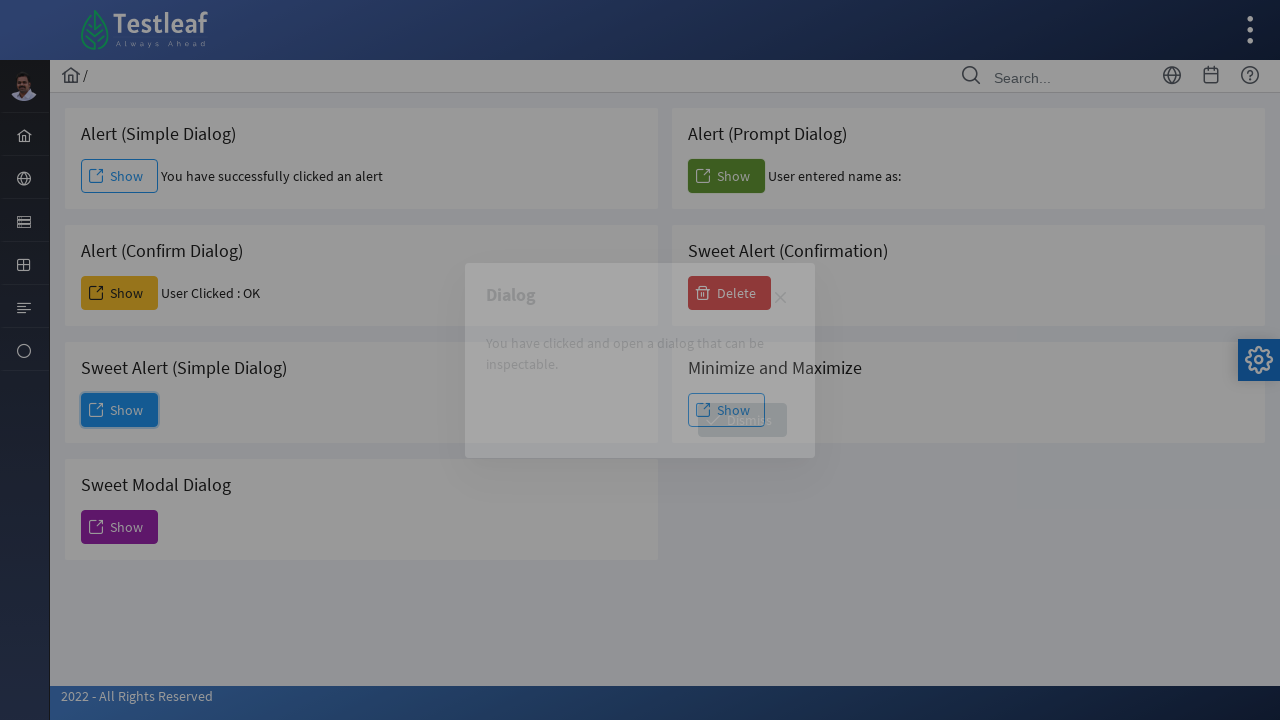

Sweet alert appeared and dismiss button is visible
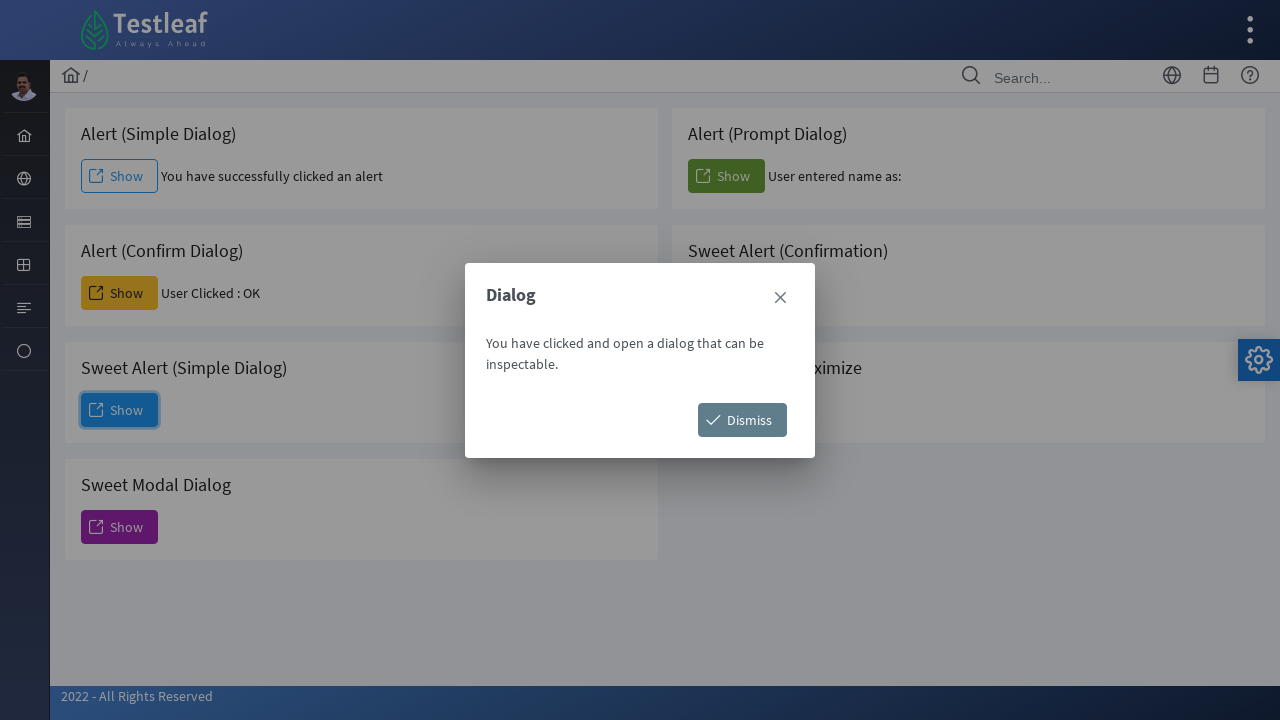

Clicked dismiss button on sweet alert at (742, 420) on xpath=//button[@id='j_idt88:j_idt98']
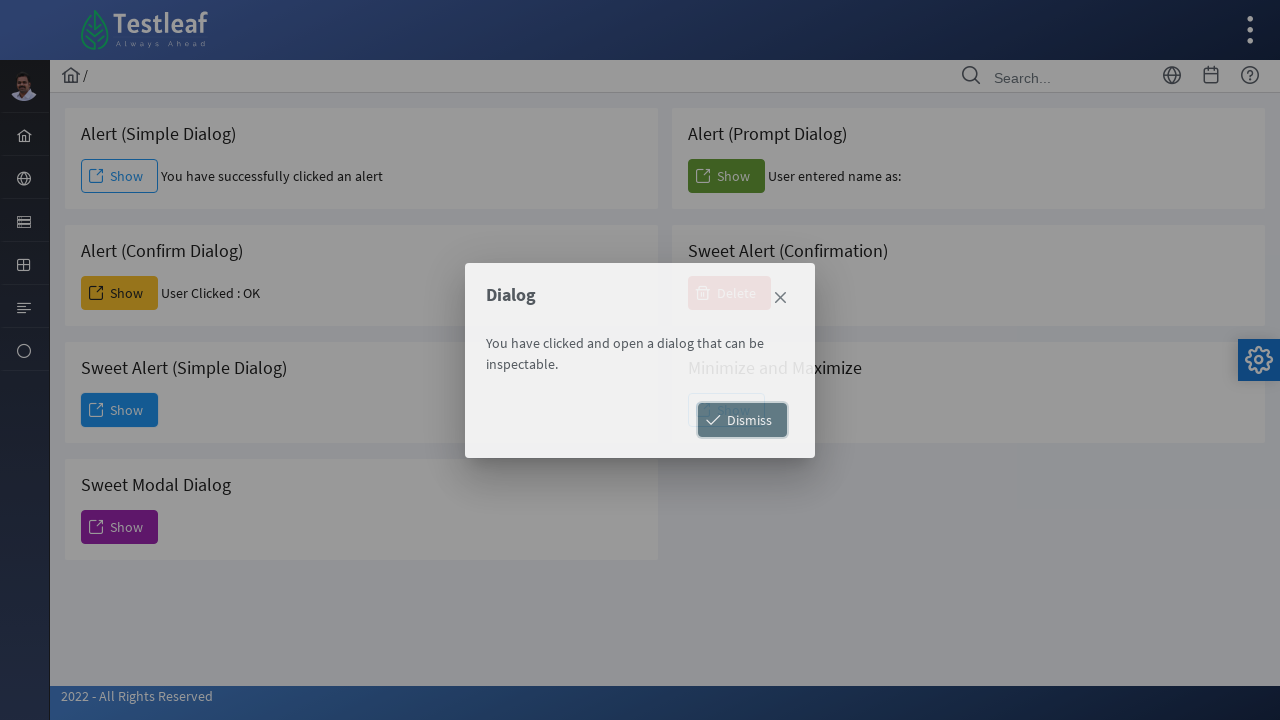

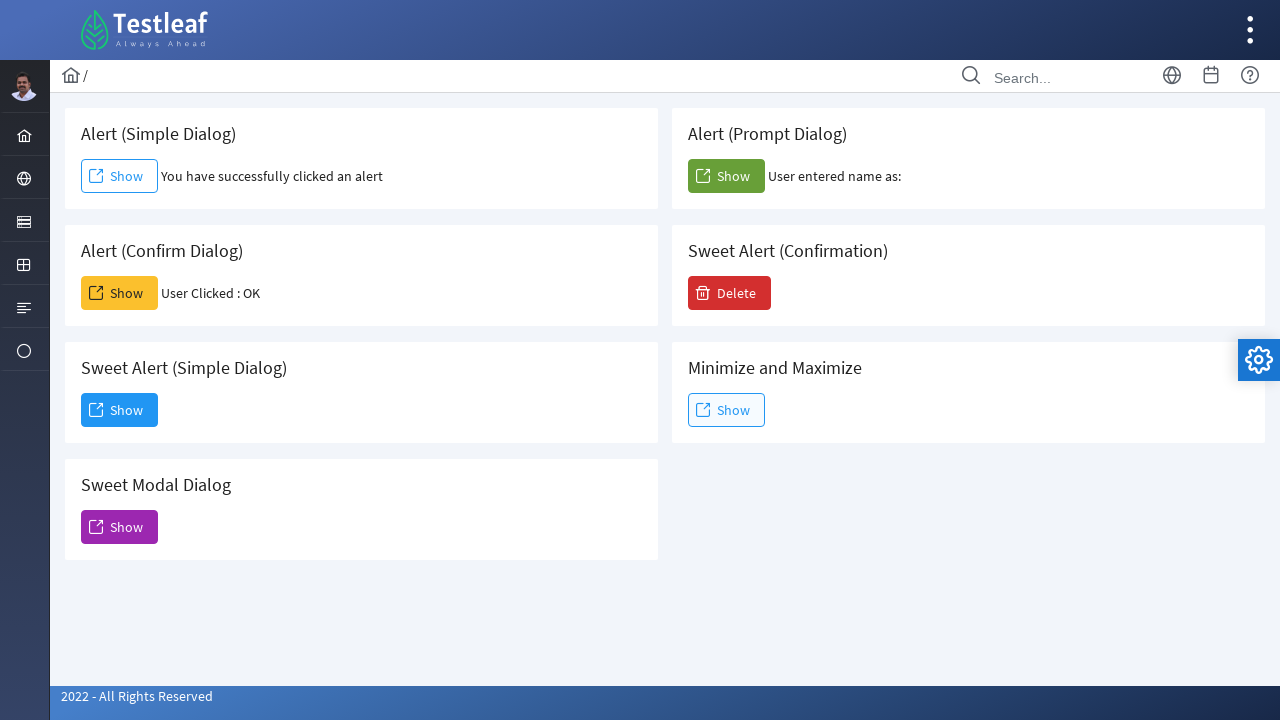